Tests JavaScript prompt alert handling by clicking to open an alert with a textbox, entering text into the prompt, and accepting it

Starting URL: http://demo.automationtesting.in/Alerts.html

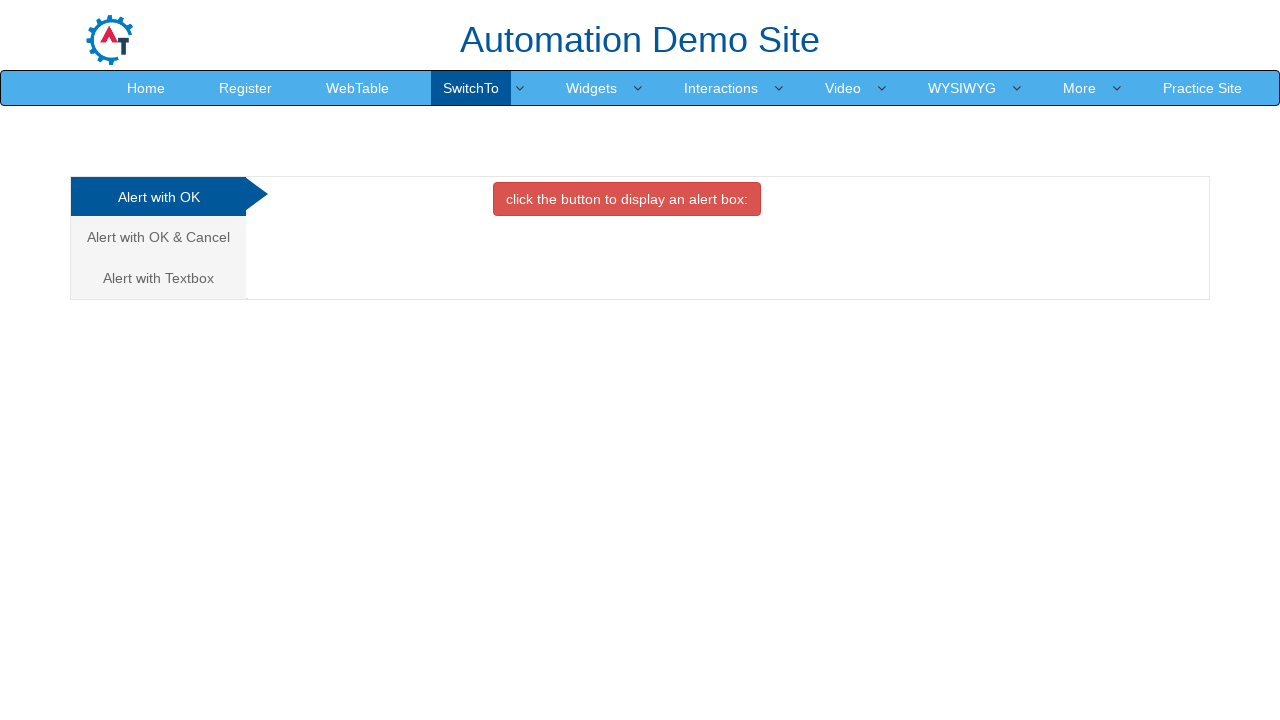

Clicked on the 'Alert with textbox' tab link at (158, 278) on a[href='#Textbox']
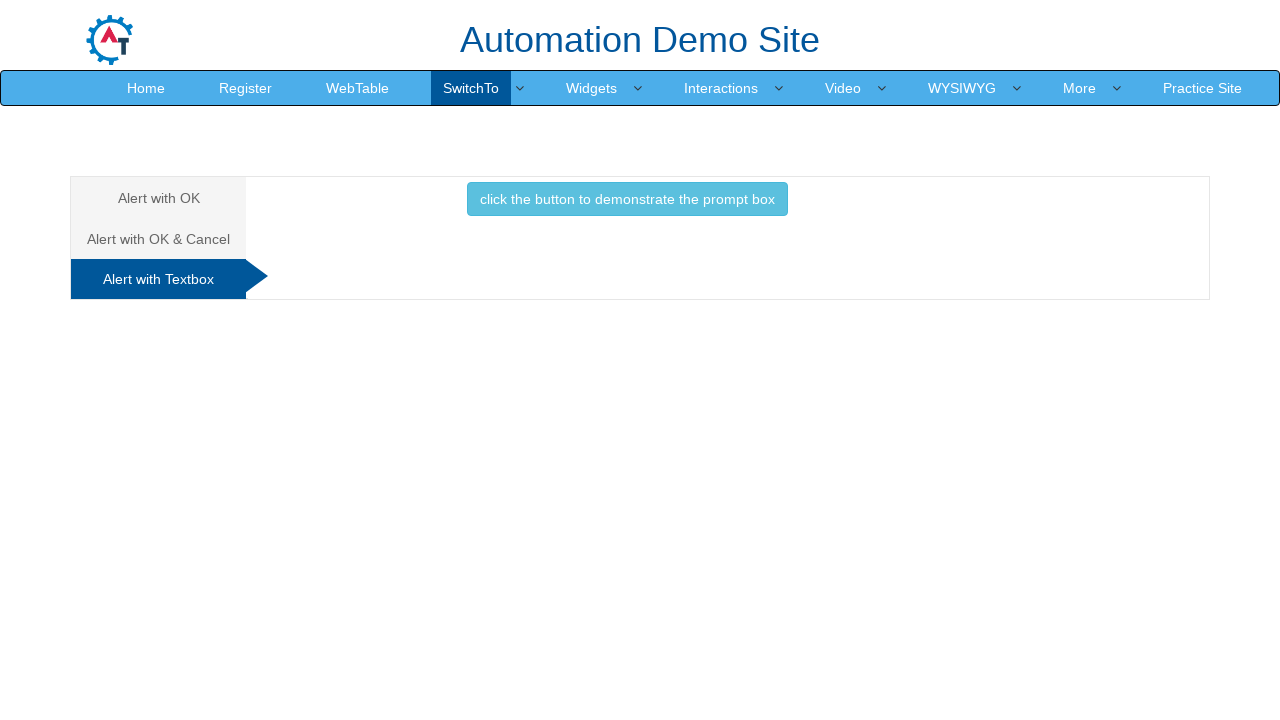

Waited for tab content to be visible
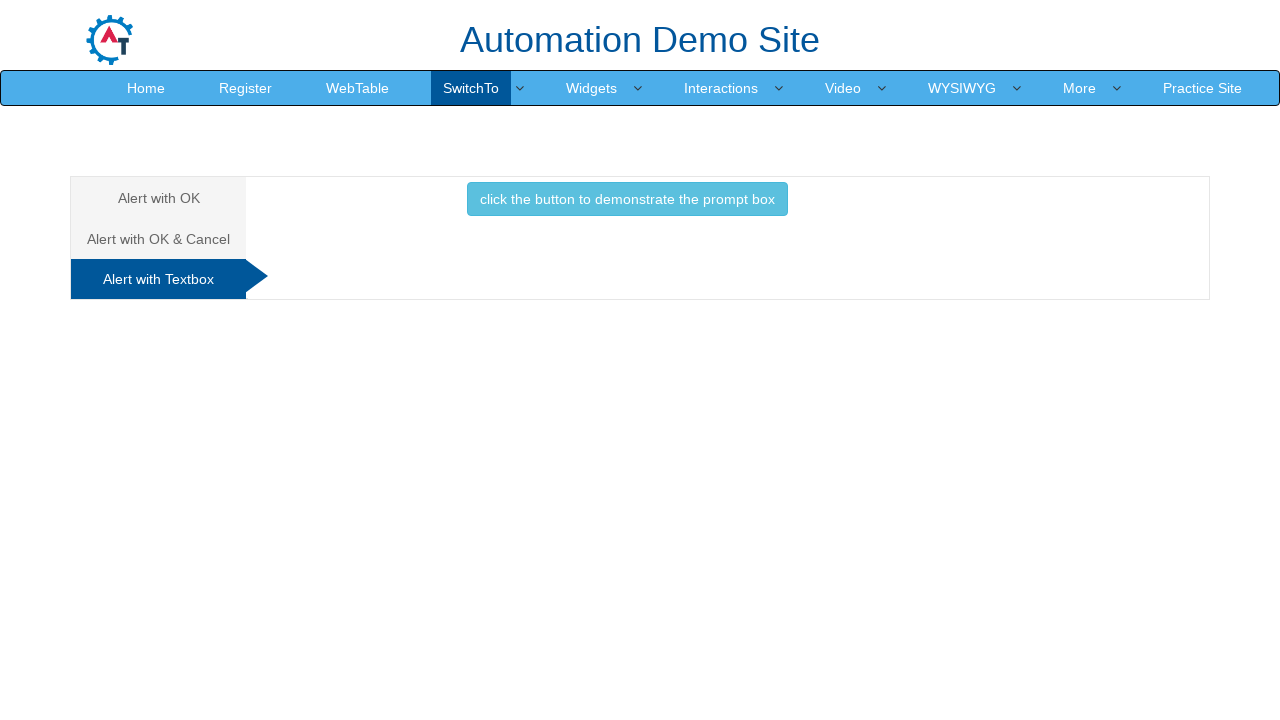

Set up dialog handler to accept prompts with text '7845129630'
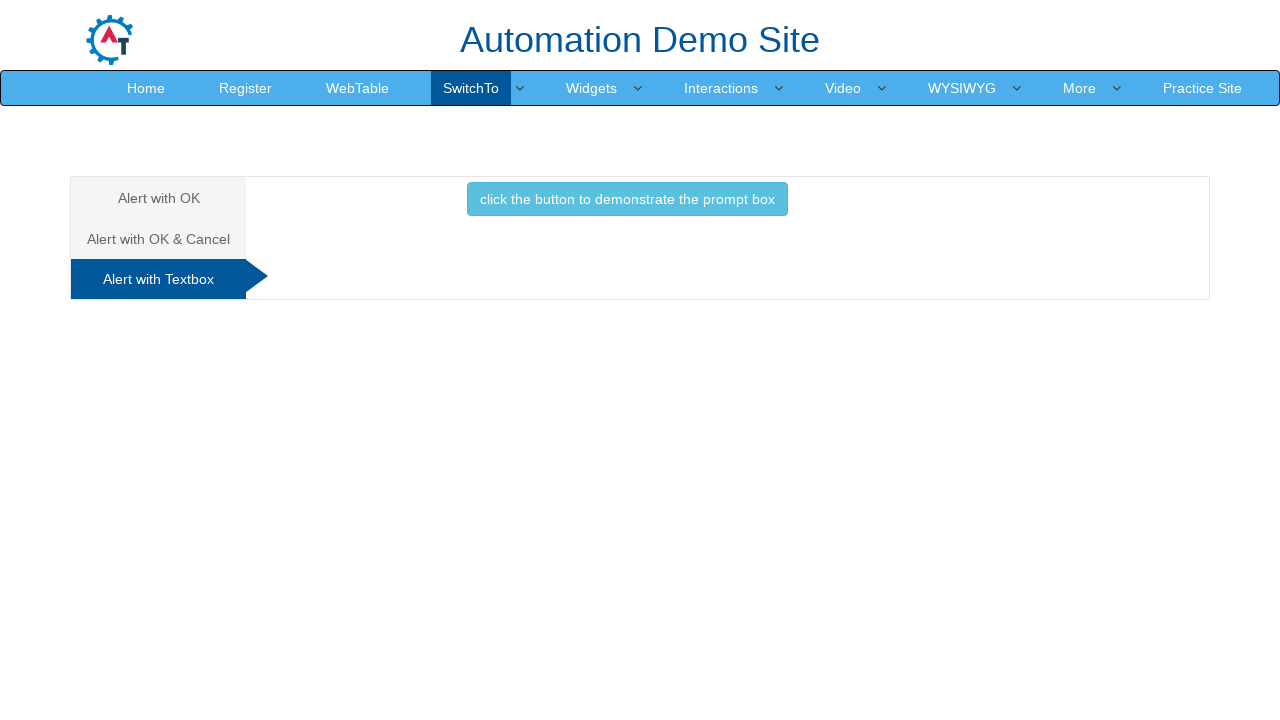

Clicked button to open prompt box alert at (627, 199) on button[onclick*='promptbox']
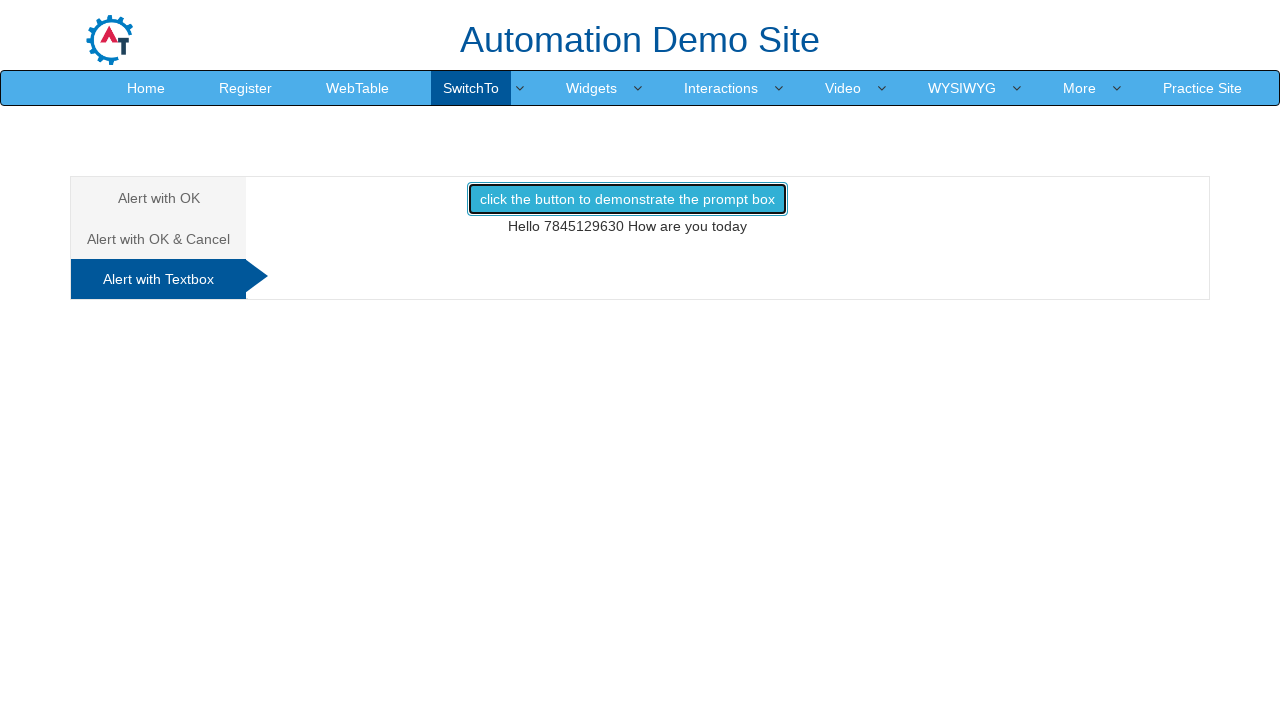

Waited for dialog to be handled
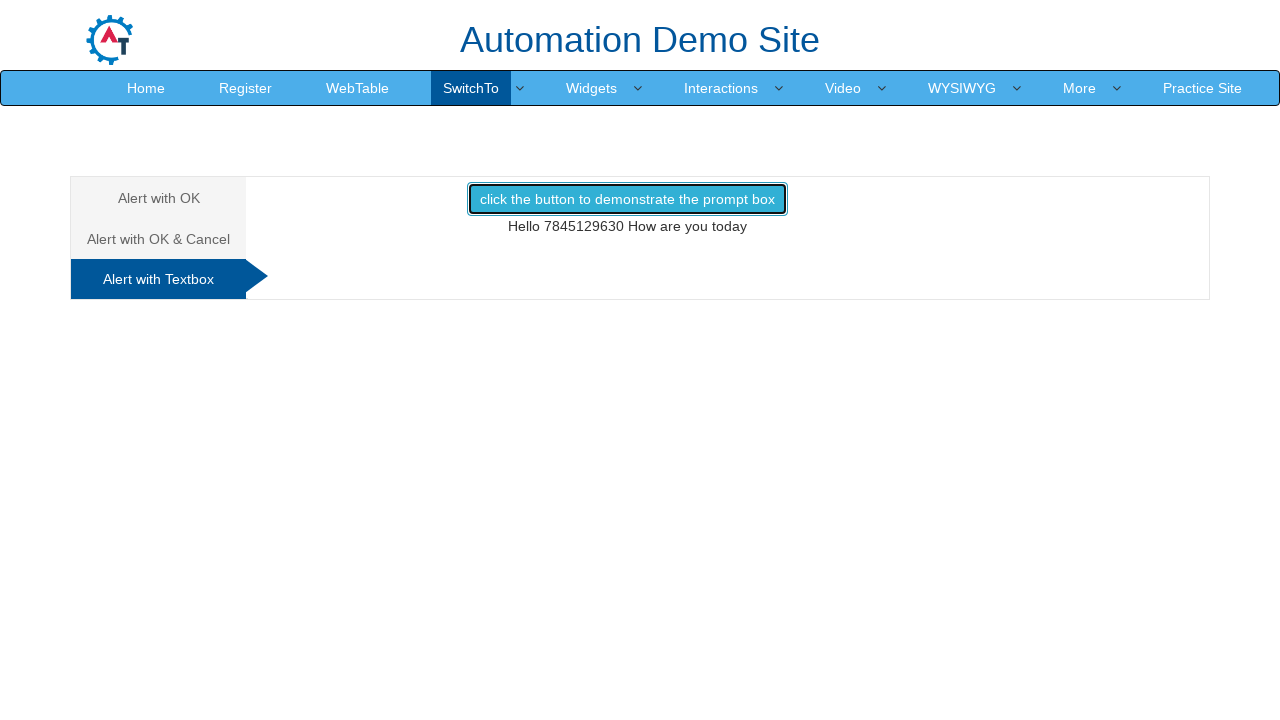

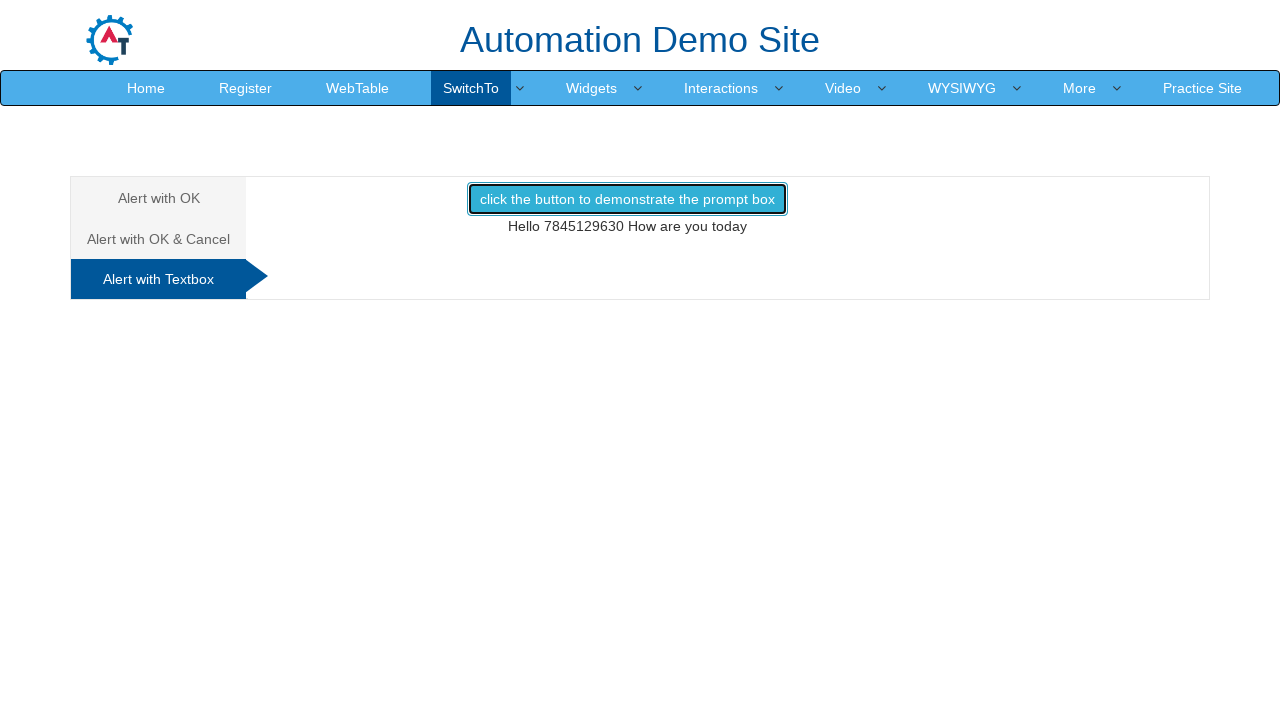